Tests table sorting functionality by comparing the default table order with the sorted order after clicking the sort button

Starting URL: https://www.w3schools.com/howto/howto_js_sort_table.asp

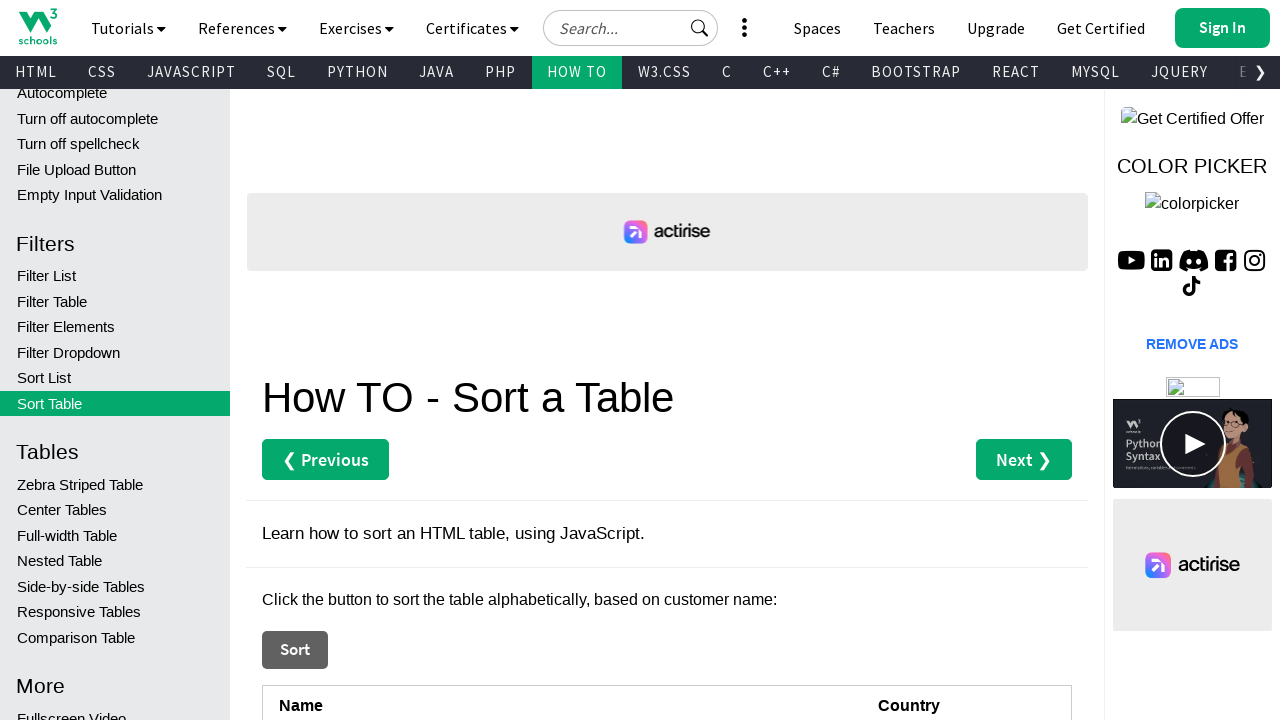

Retrieved all country names from table before sorting
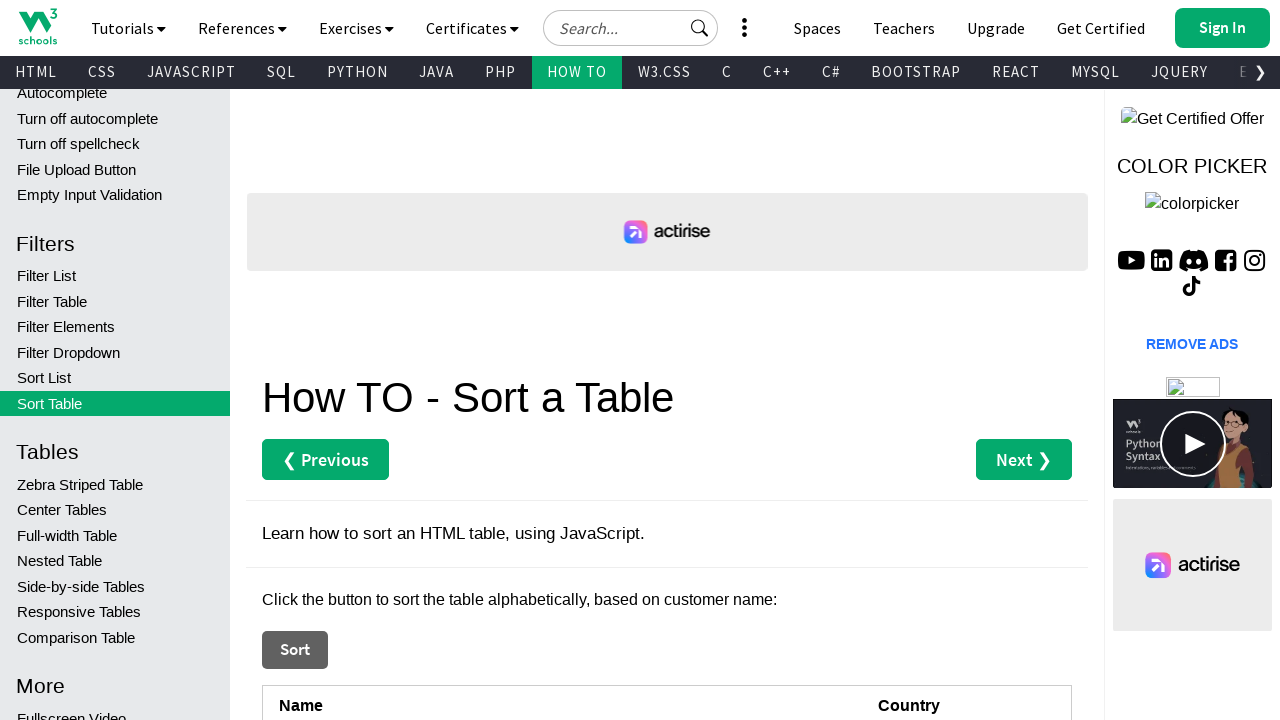

Stored the original table order for comparison
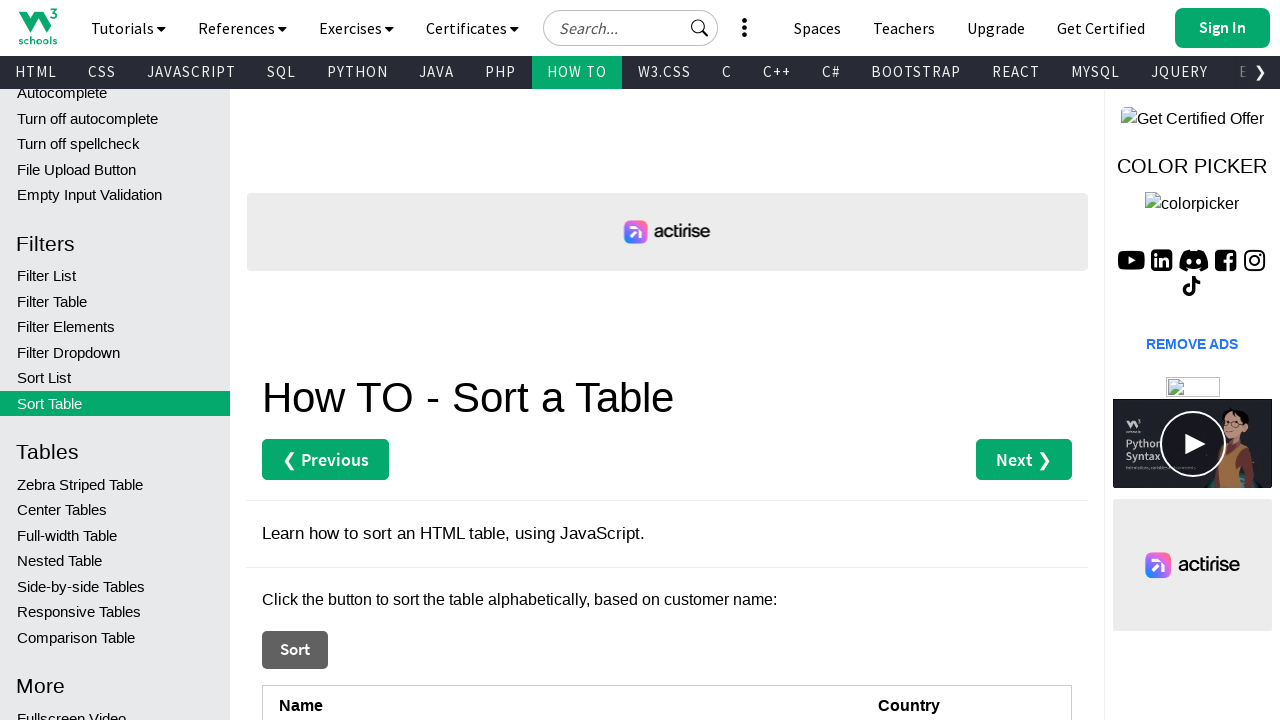

Clicked the Sort button to sort the table at (295, 650) on xpath=//button[text()='Sort']
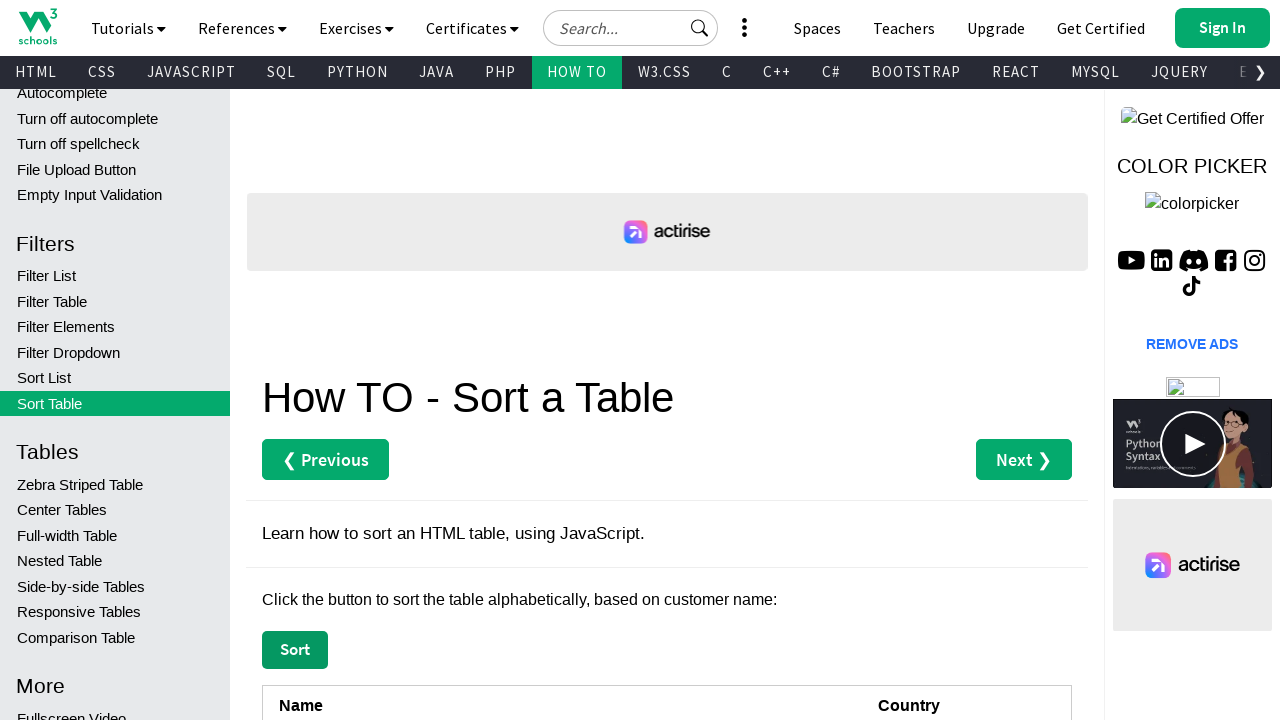

Retrieved all country names from table after sorting
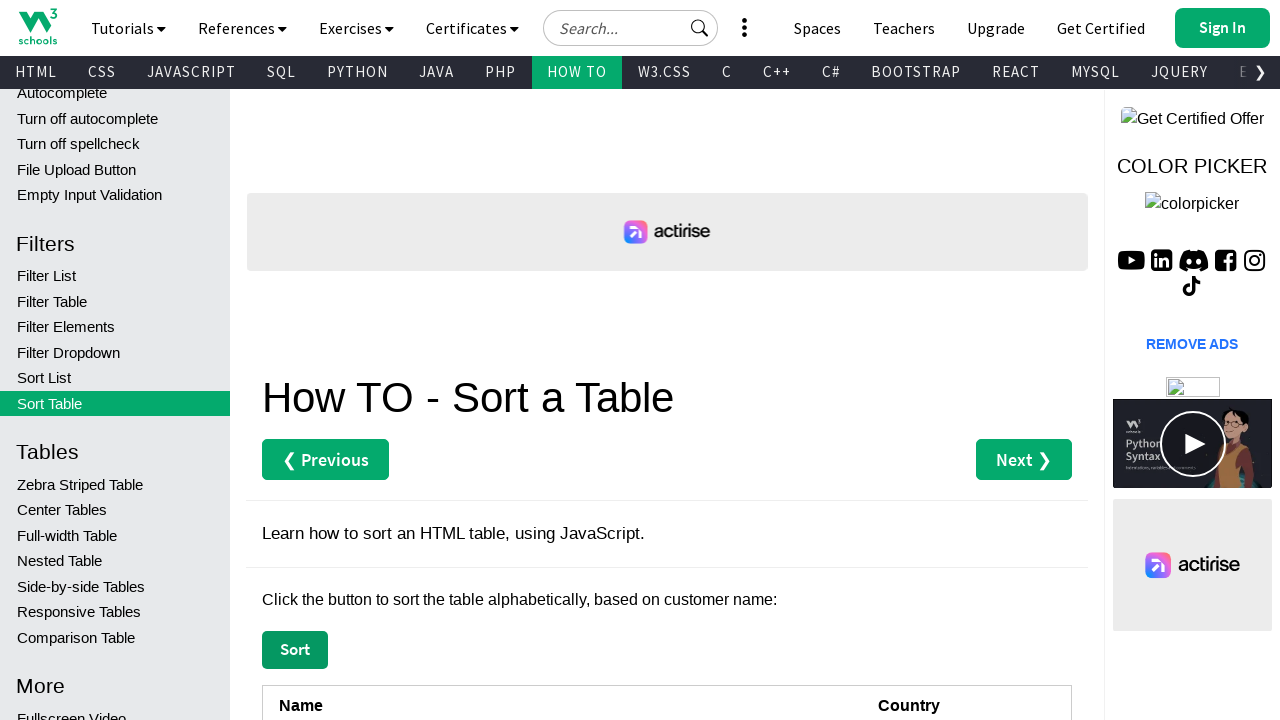

Verified that table is sorted alphabetically - assertion passed
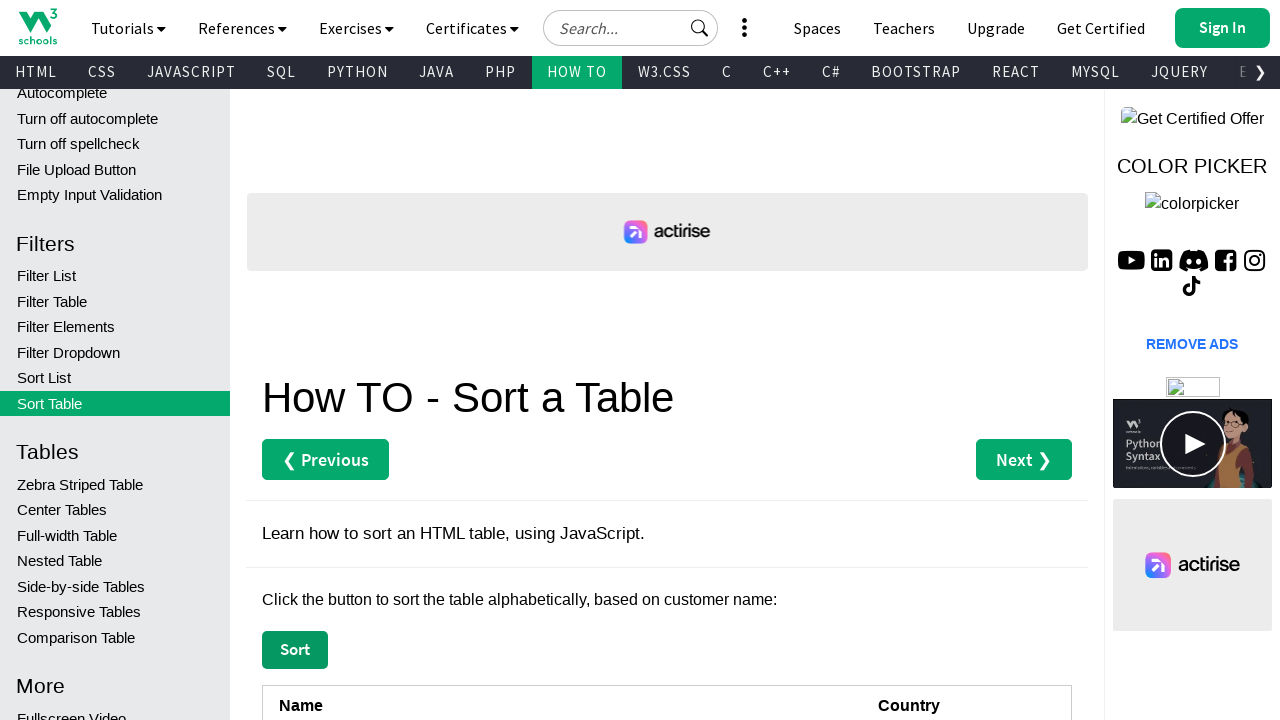

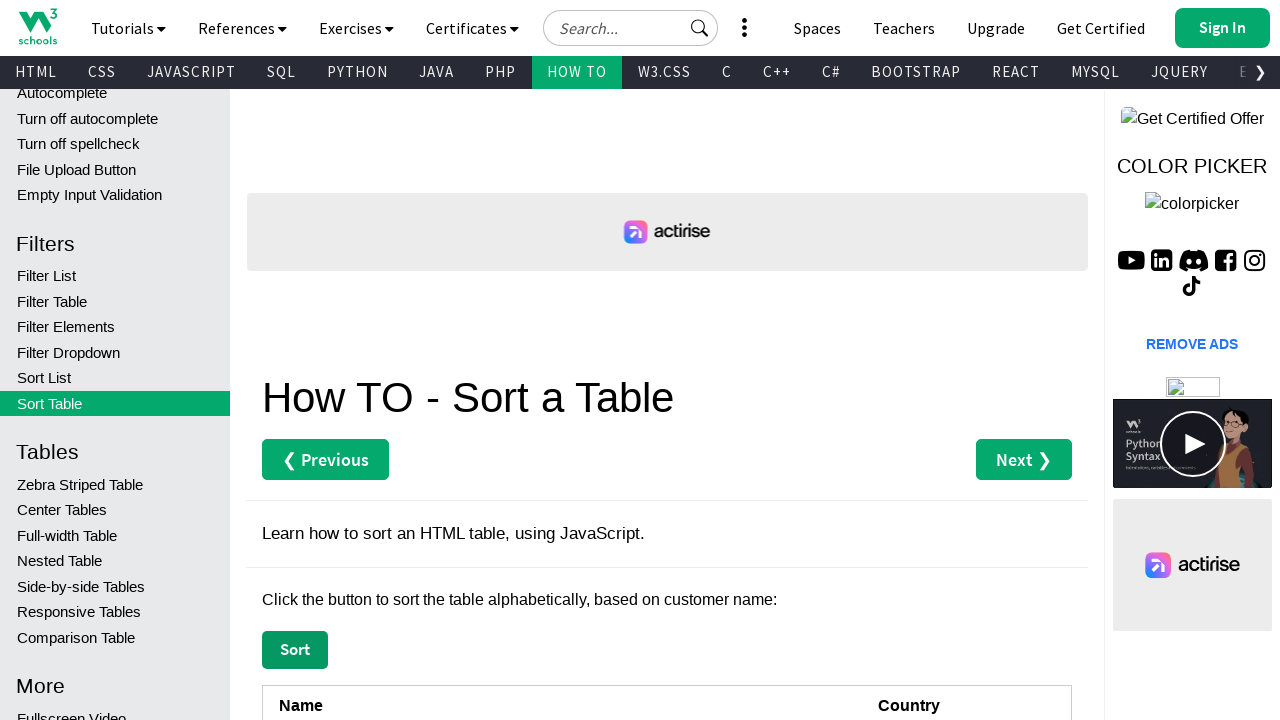